Tests drag and drop functionality by dragging one div element into another

Starting URL: https://testpages.herokuapp.com/styled/drag-drop-javascript.html

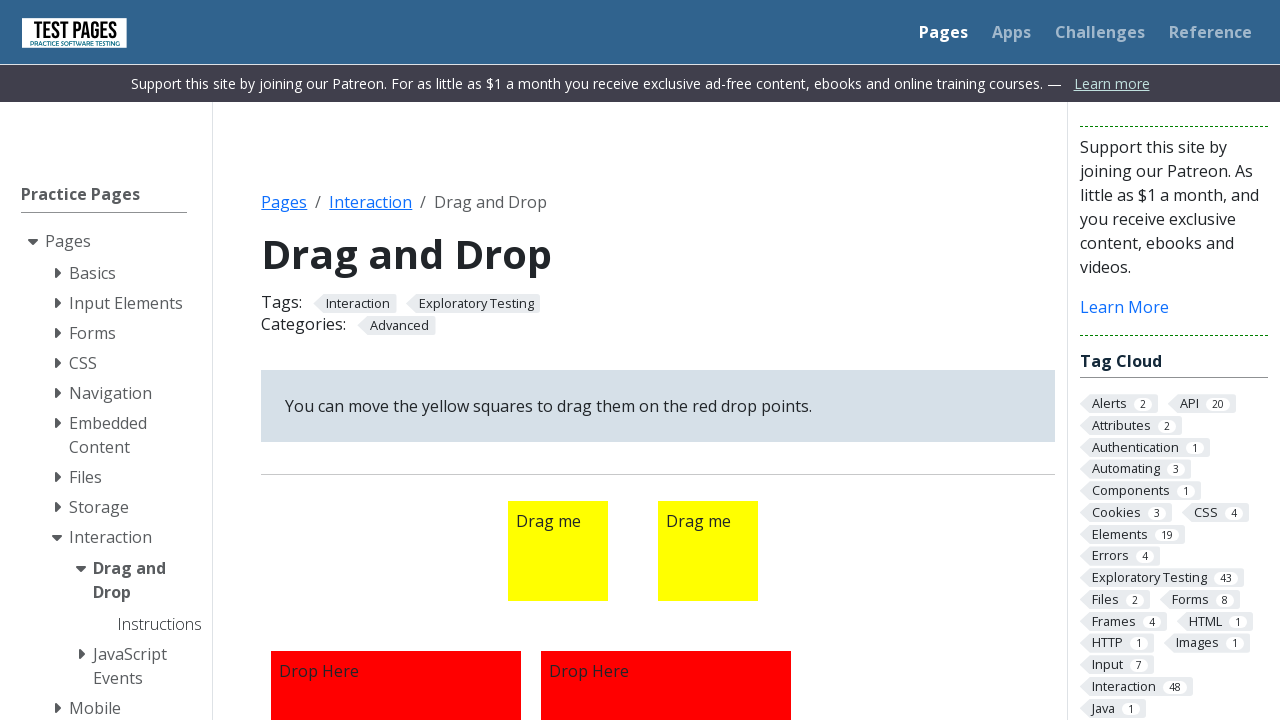

Located yellow draggable div element
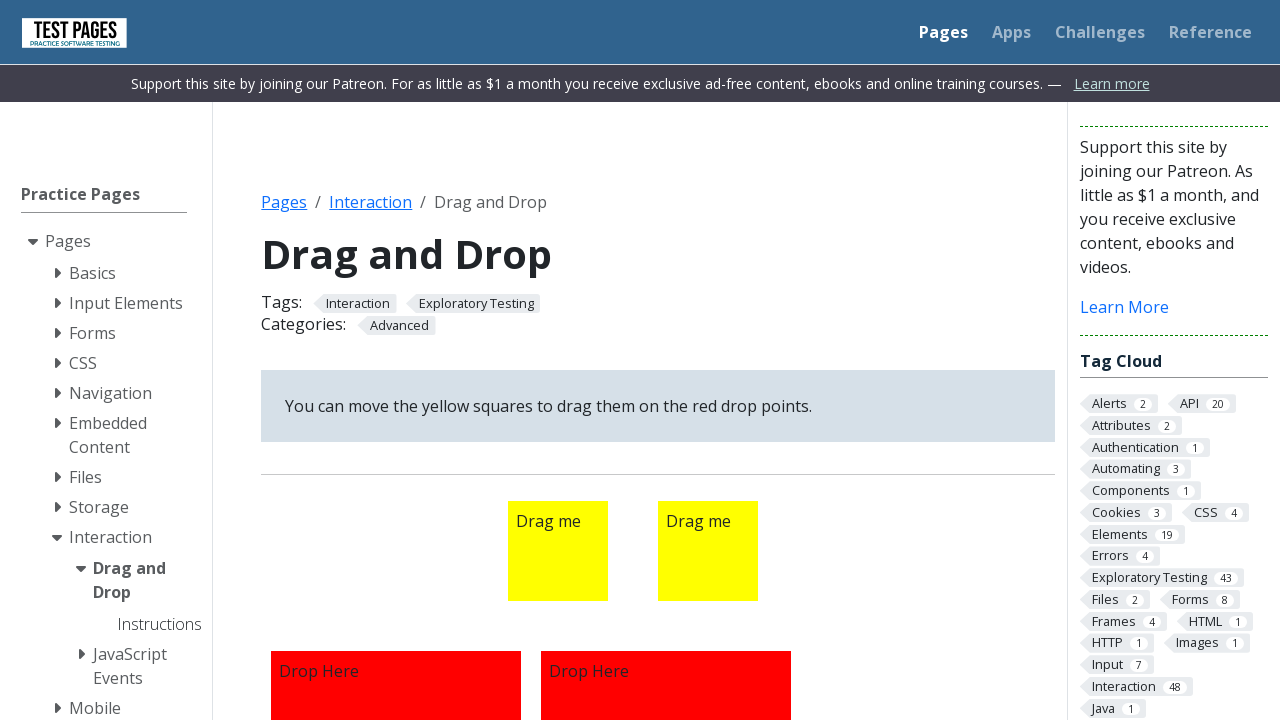

Located red droppable div element
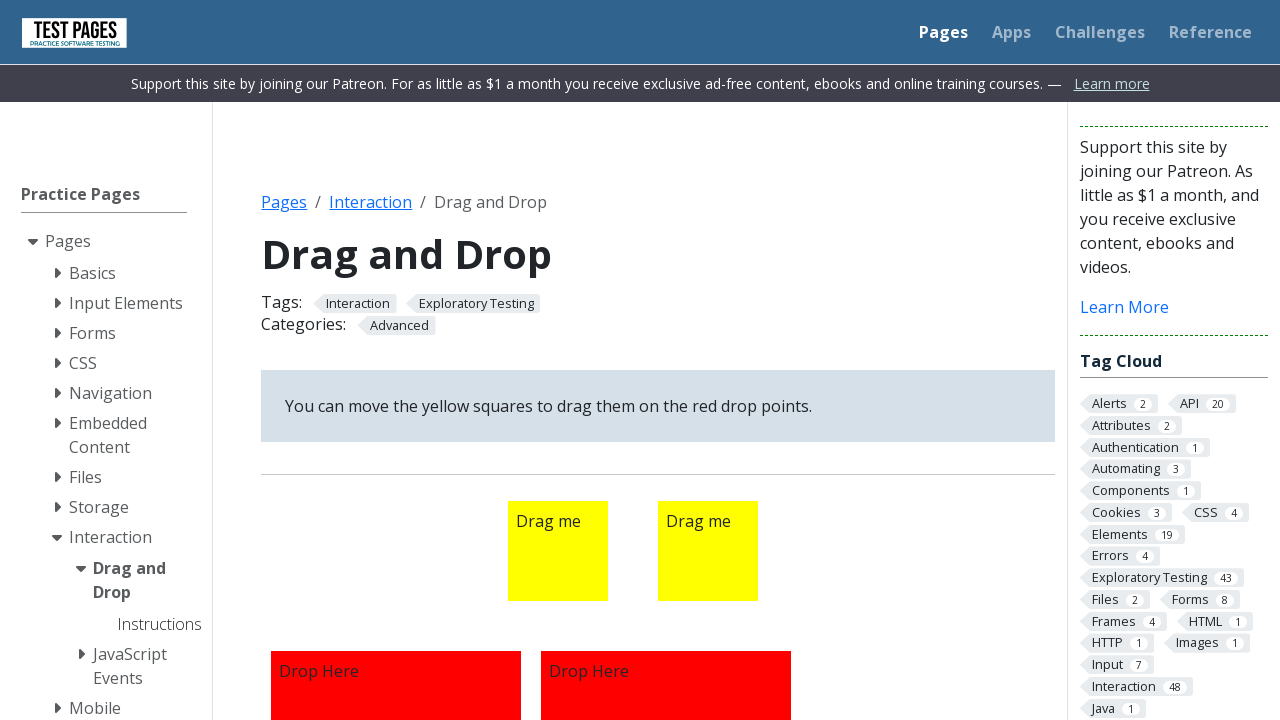

Dragged yellow div into red div at (396, 595)
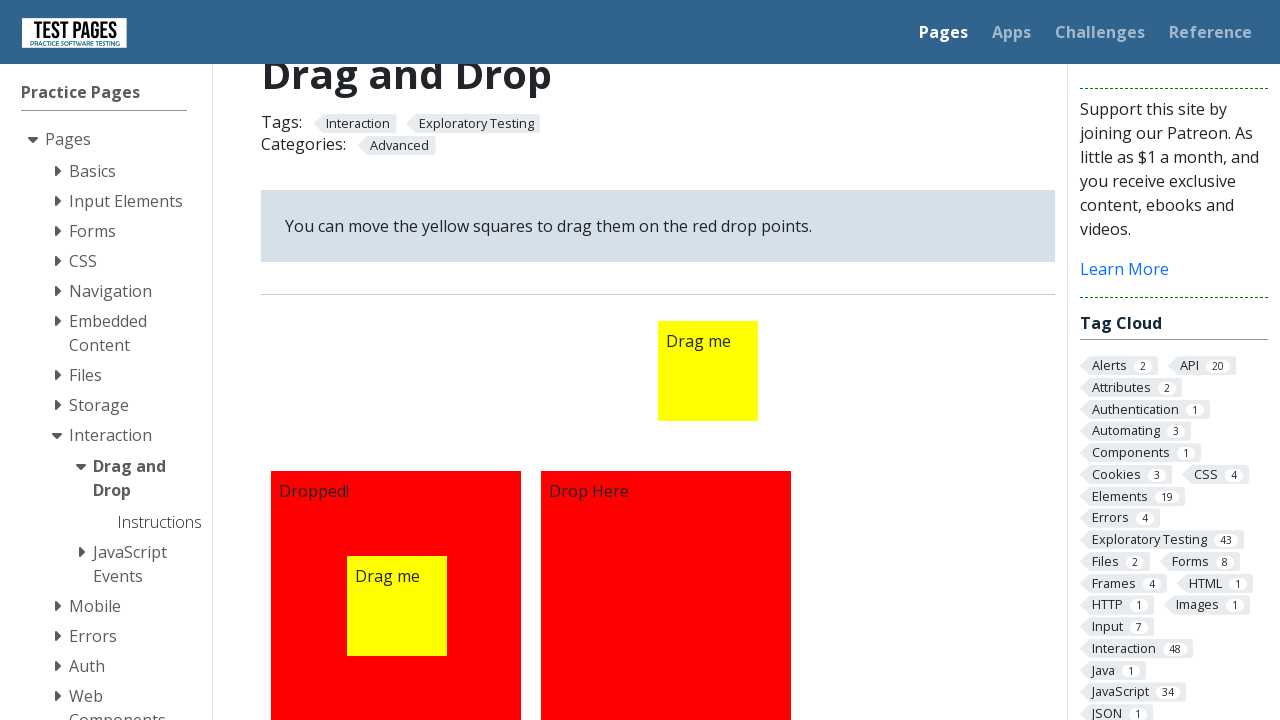

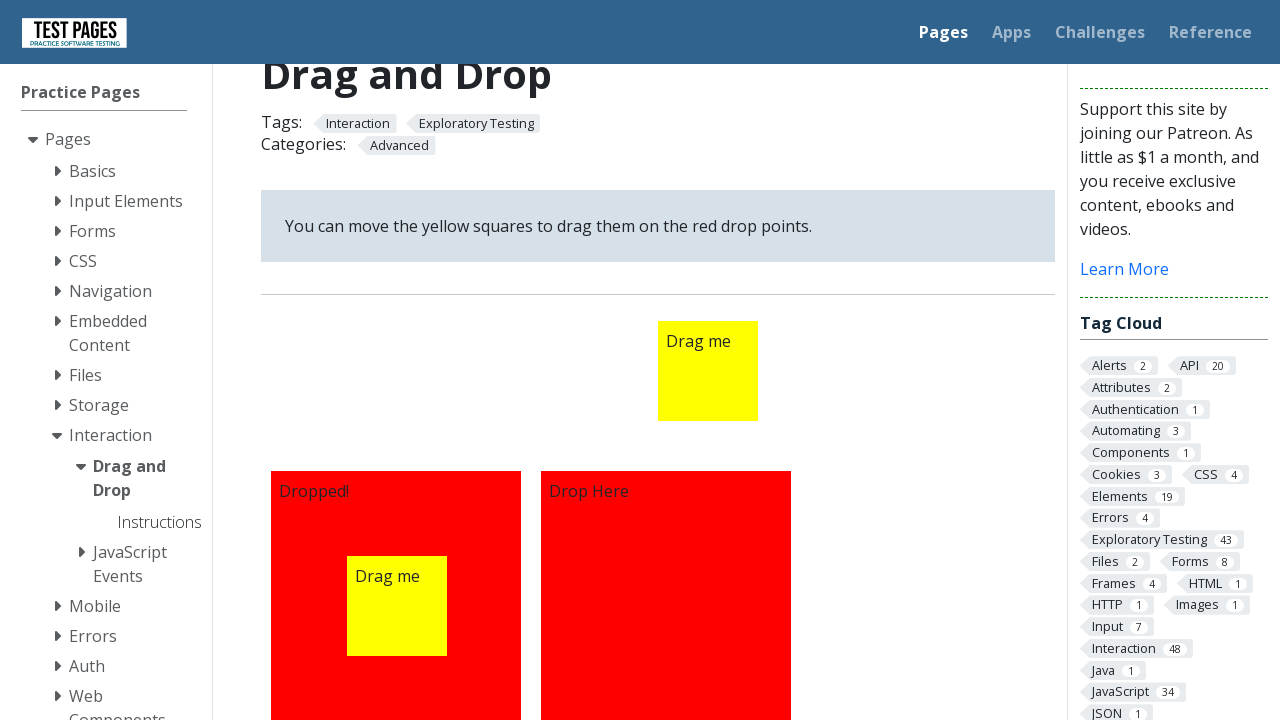